Tests JavaScript alert handling by clicking JS Alert, JS Confirm, and JS Prompt buttons and interacting with the resulting dialogs

Starting URL: https://the-internet.herokuapp.com/javascript_alerts

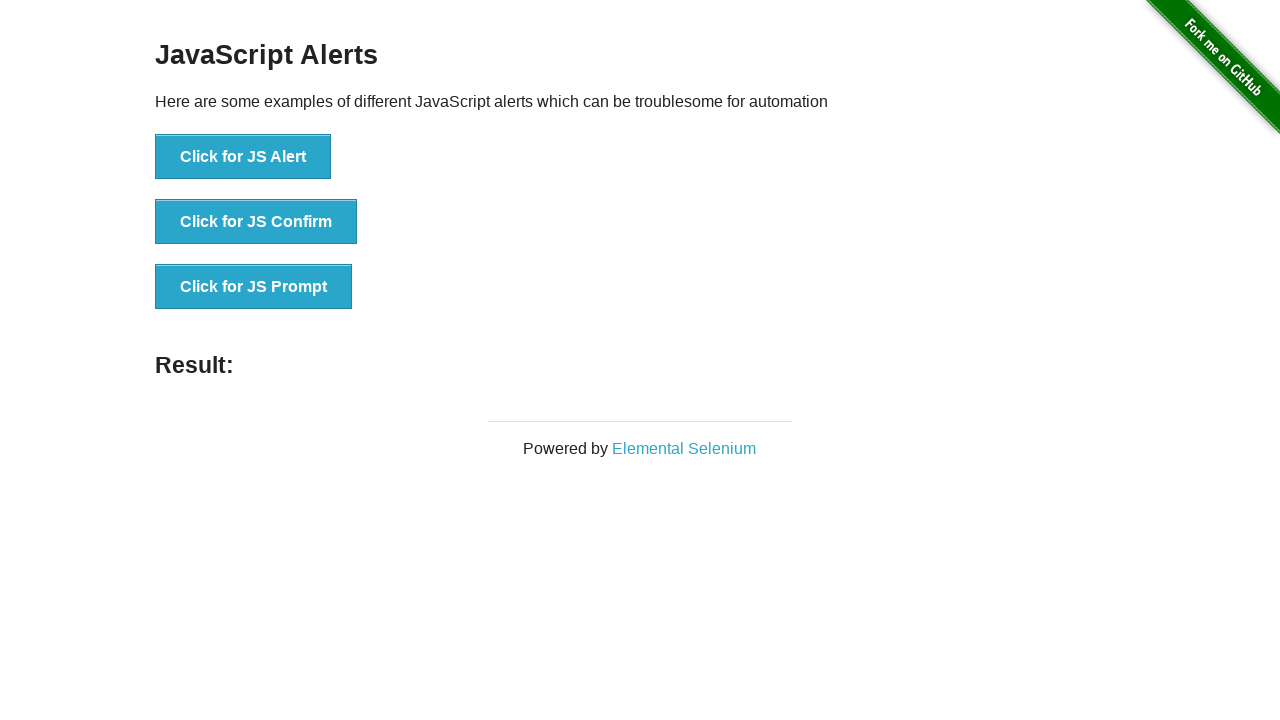

Clicked JS Alert button at (243, 157) on button[onclick='jsAlert()']
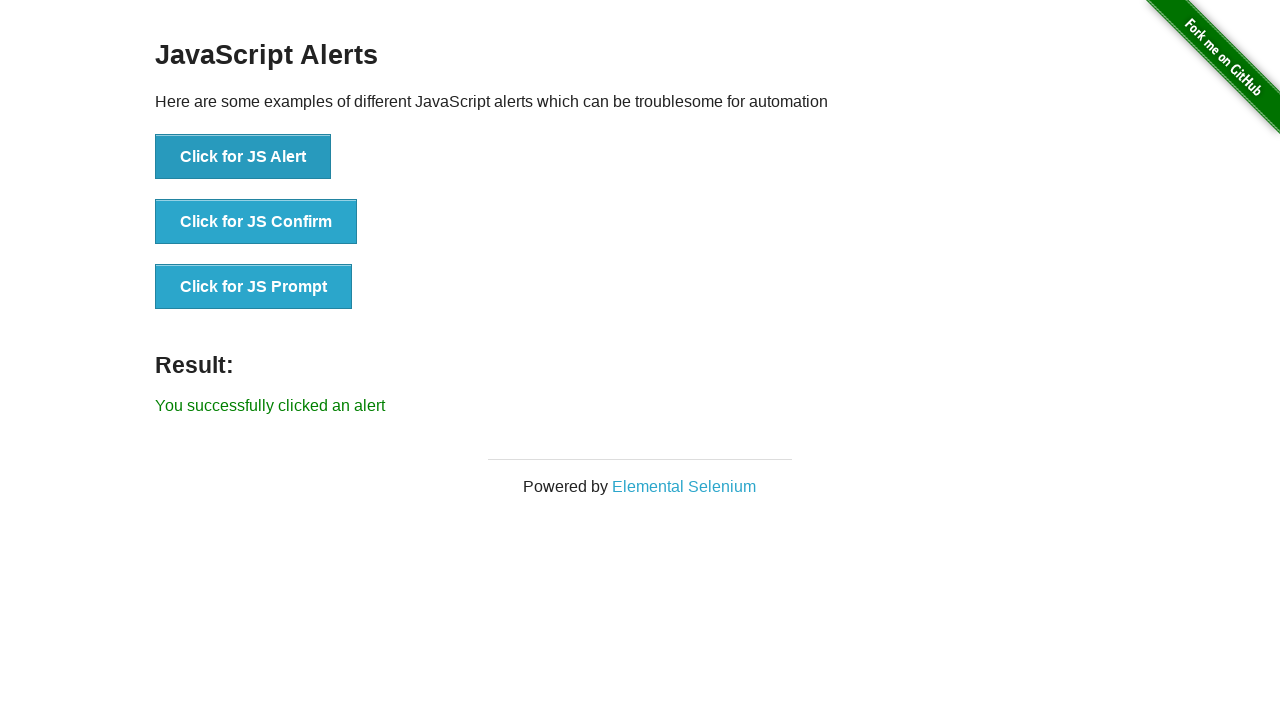

Set up dialog handler to accept alerts
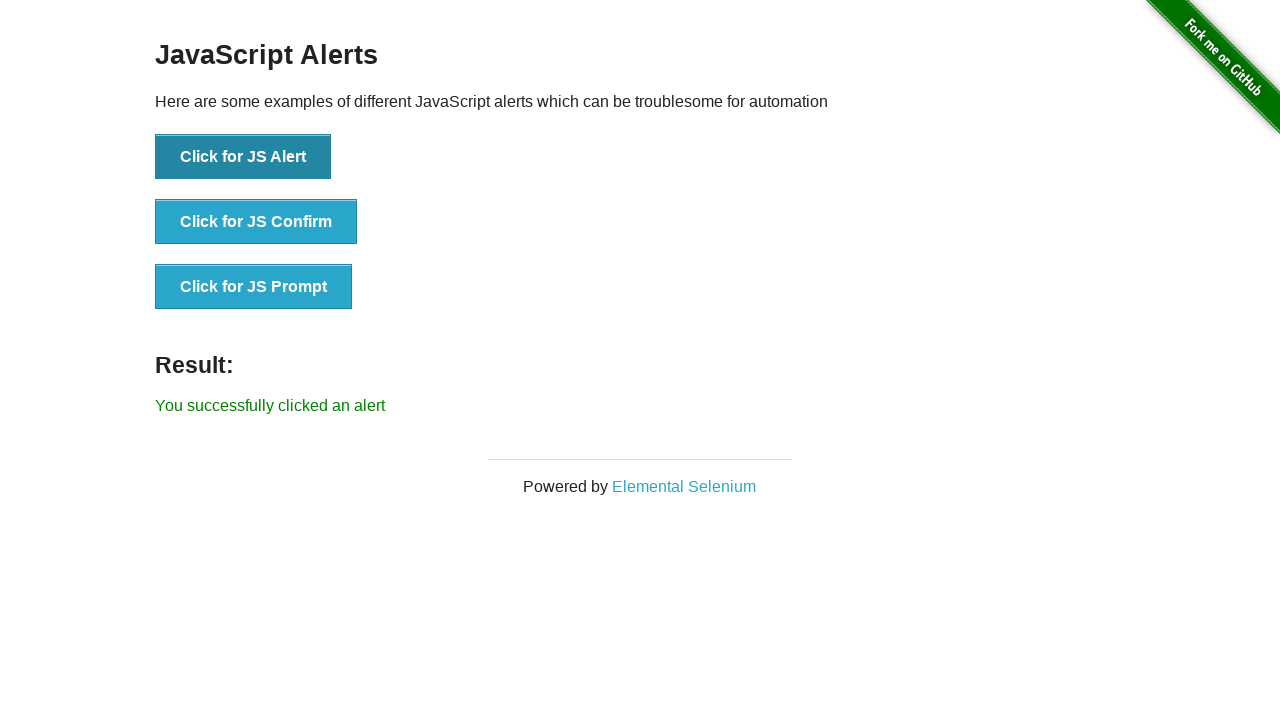

Waited for result element after accepting JS Alert
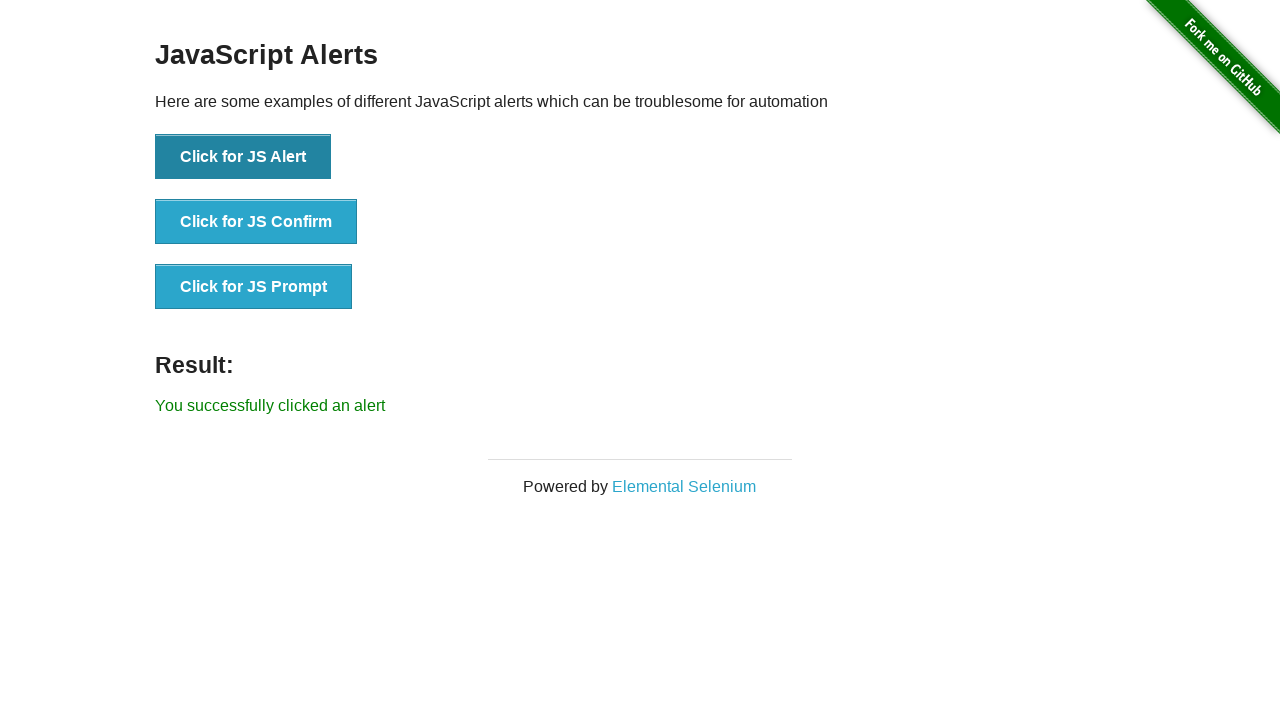

Clicked JS Confirm button at (256, 222) on button[onclick='jsConfirm()']
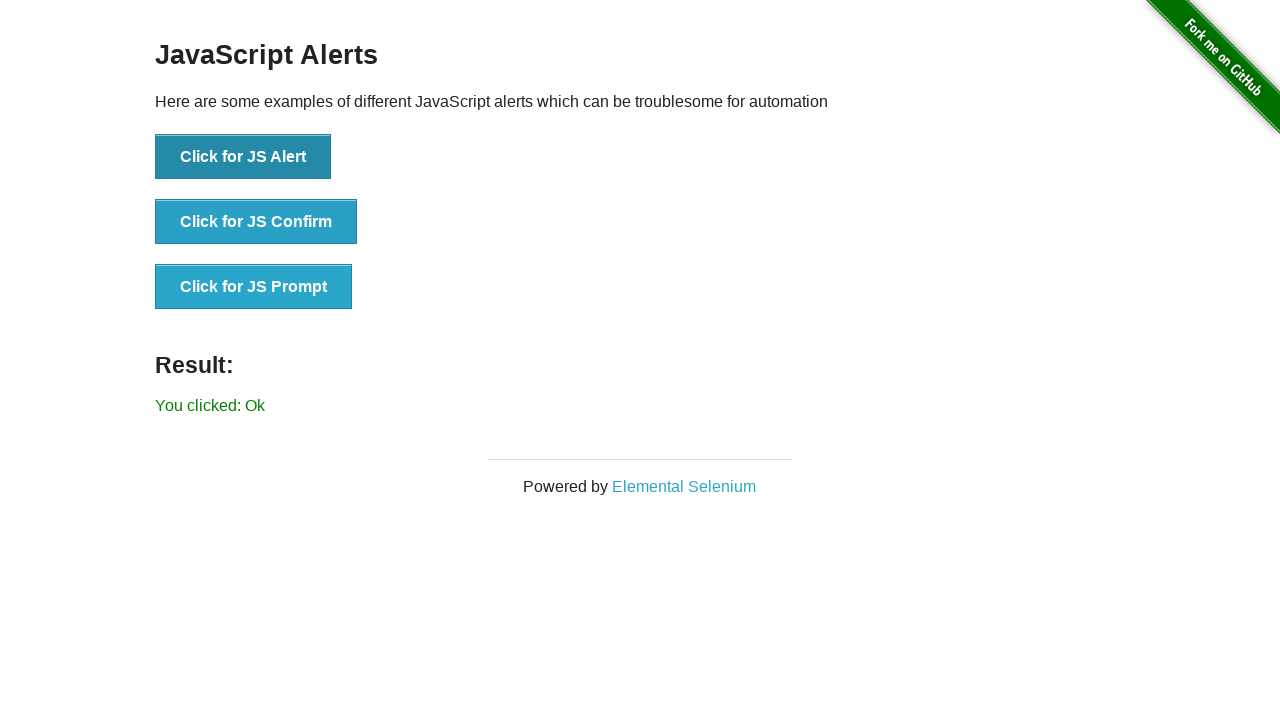

Set up dialog handler for JS Prompt with text response
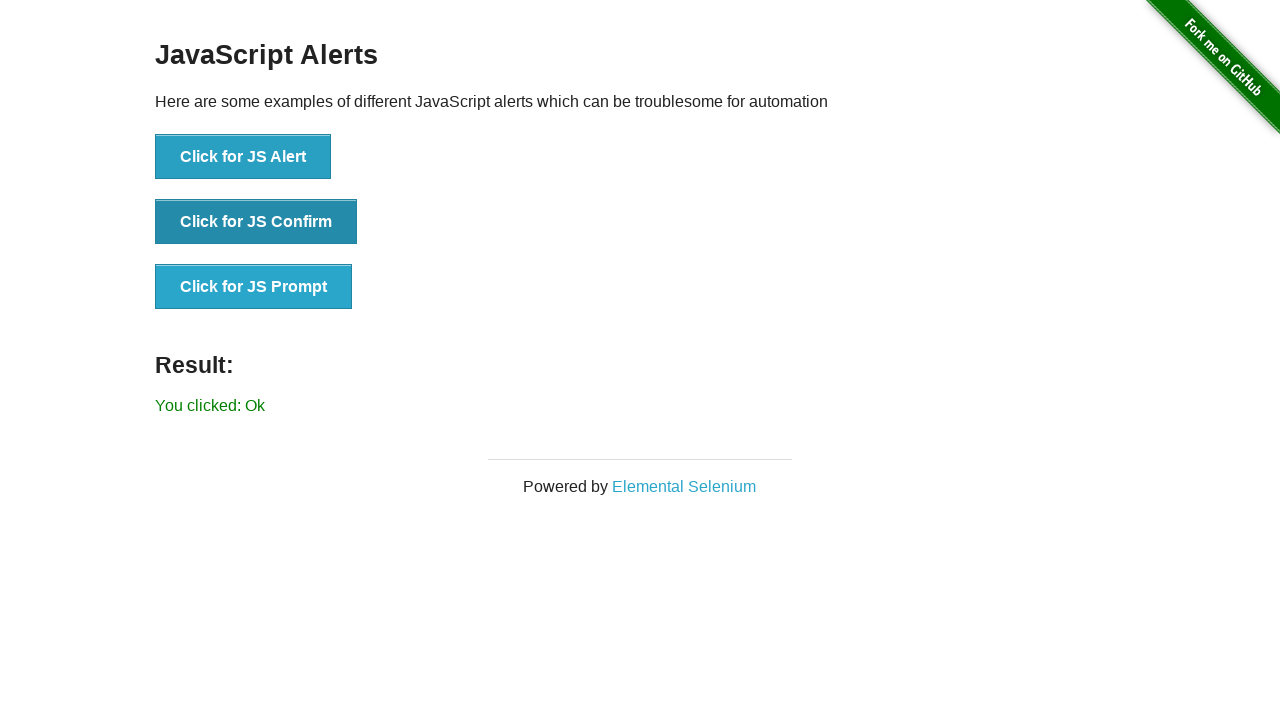

Clicked JS Prompt button at (254, 287) on button[onclick='jsPrompt()']
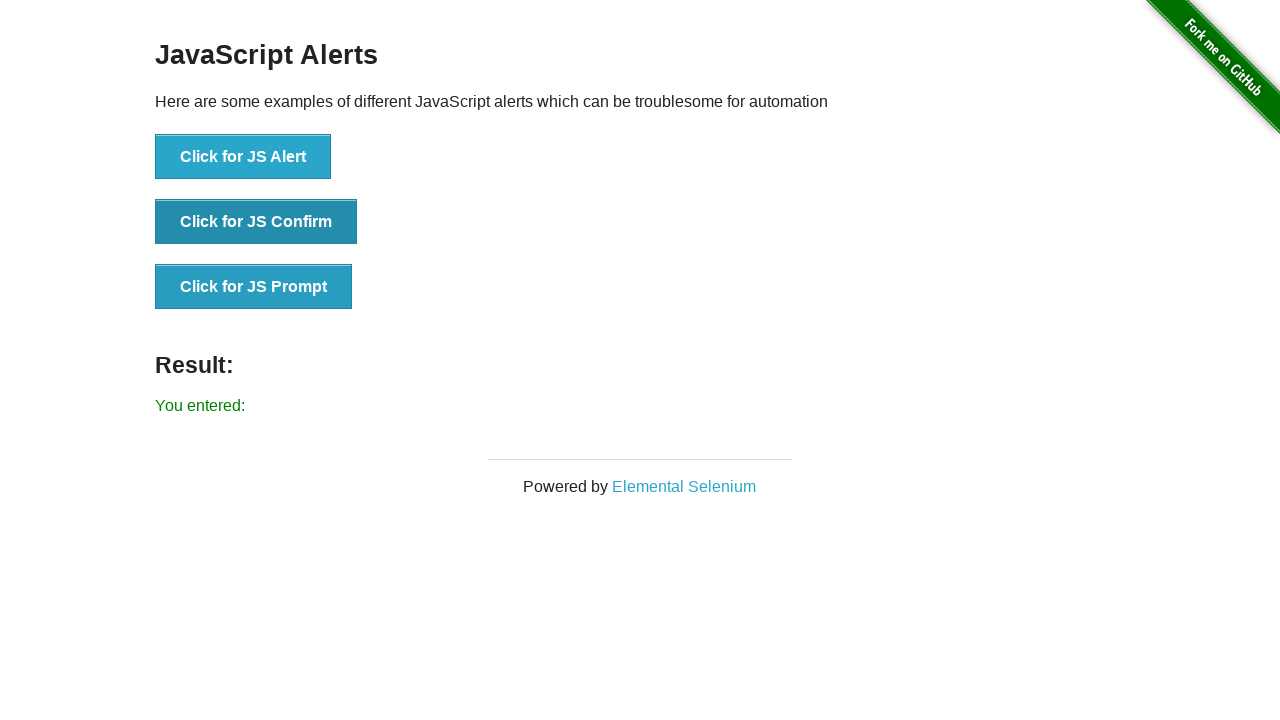

Waited for result element after submitting JS Prompt
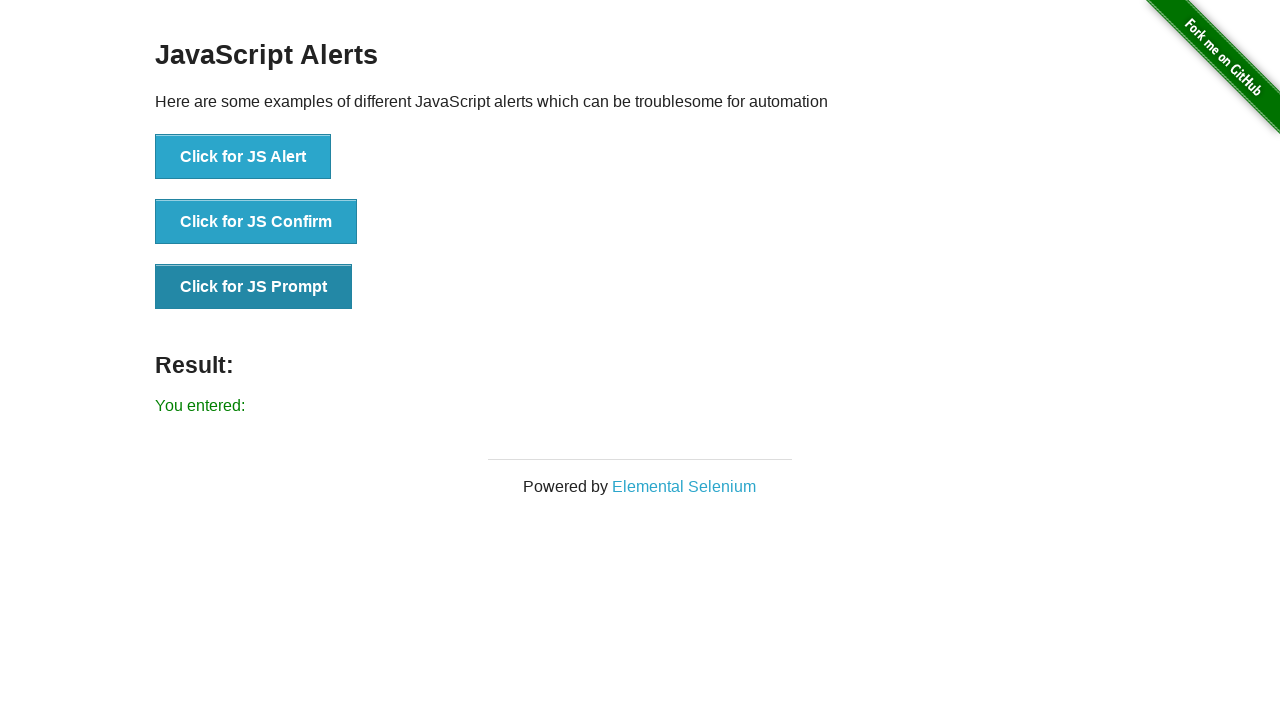

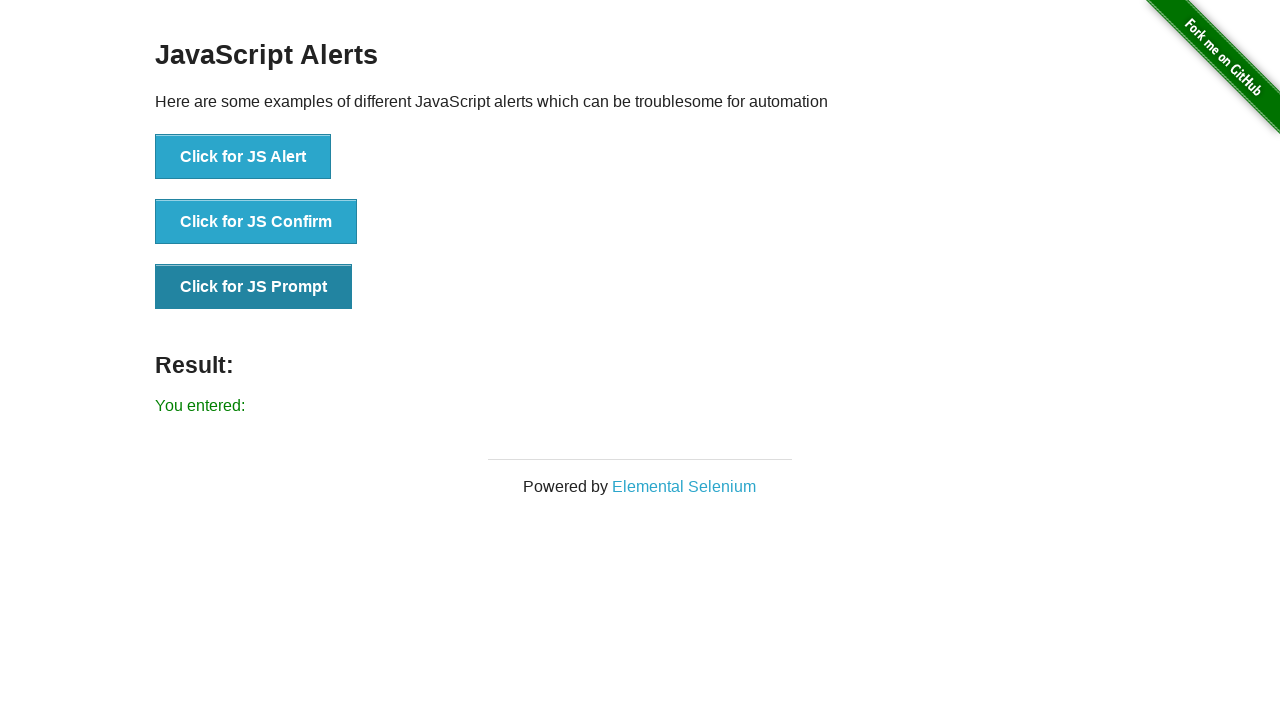